Tests the Bible verse search functionality on OpenBible.info by entering a search term, submitting the search, and verifying that search results are displayed with verse information.

Starting URL: https://www.openbible.info/topics/

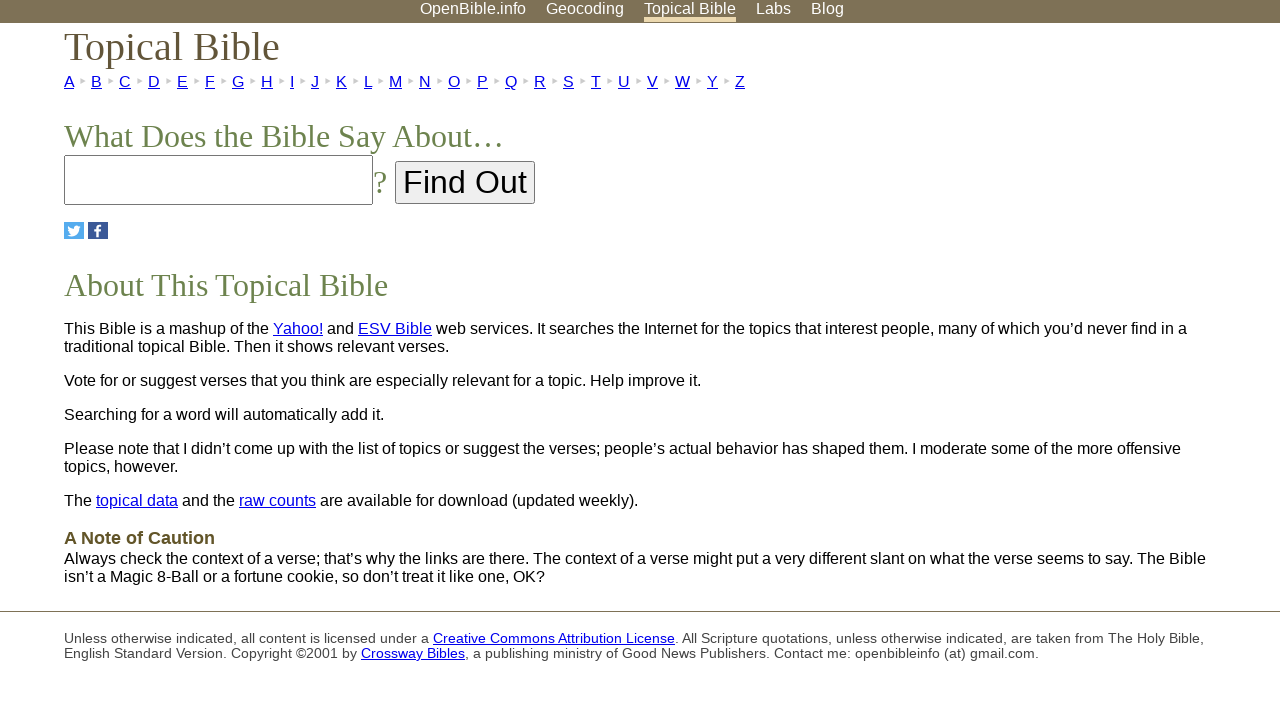

Filled search box with query 'wisdom' on #search
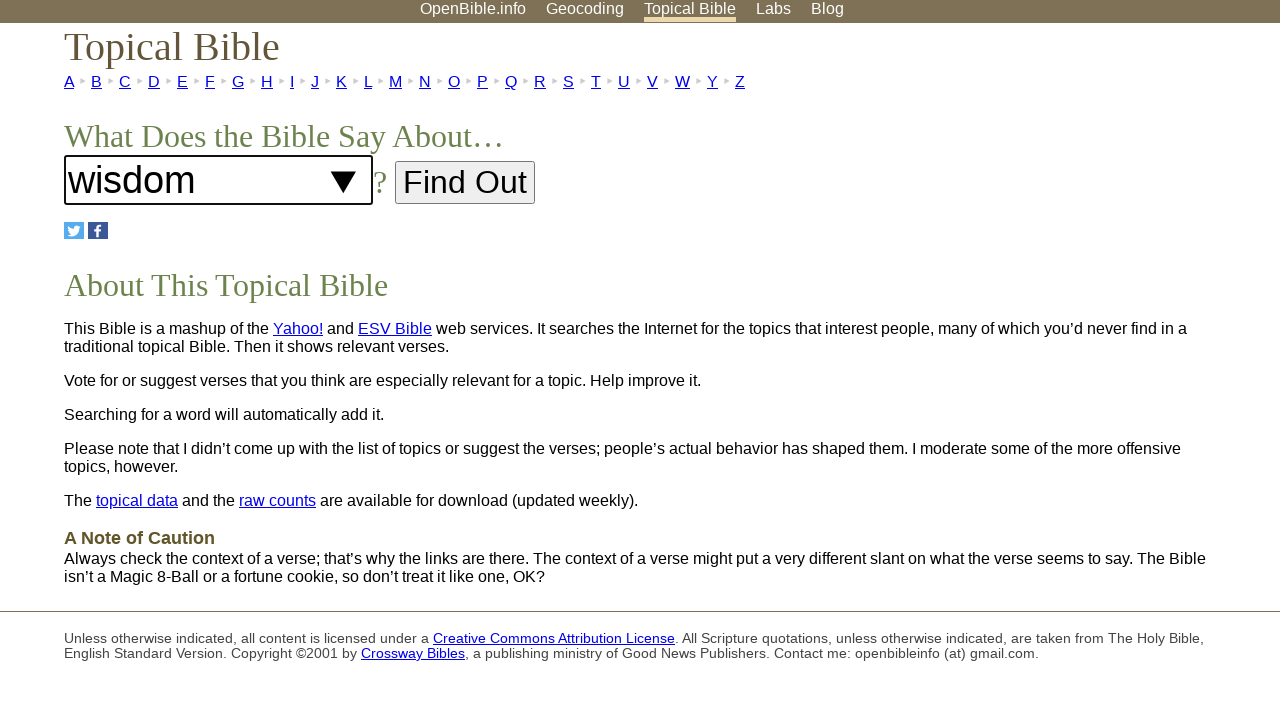

Submitted search query by pressing Enter on #search
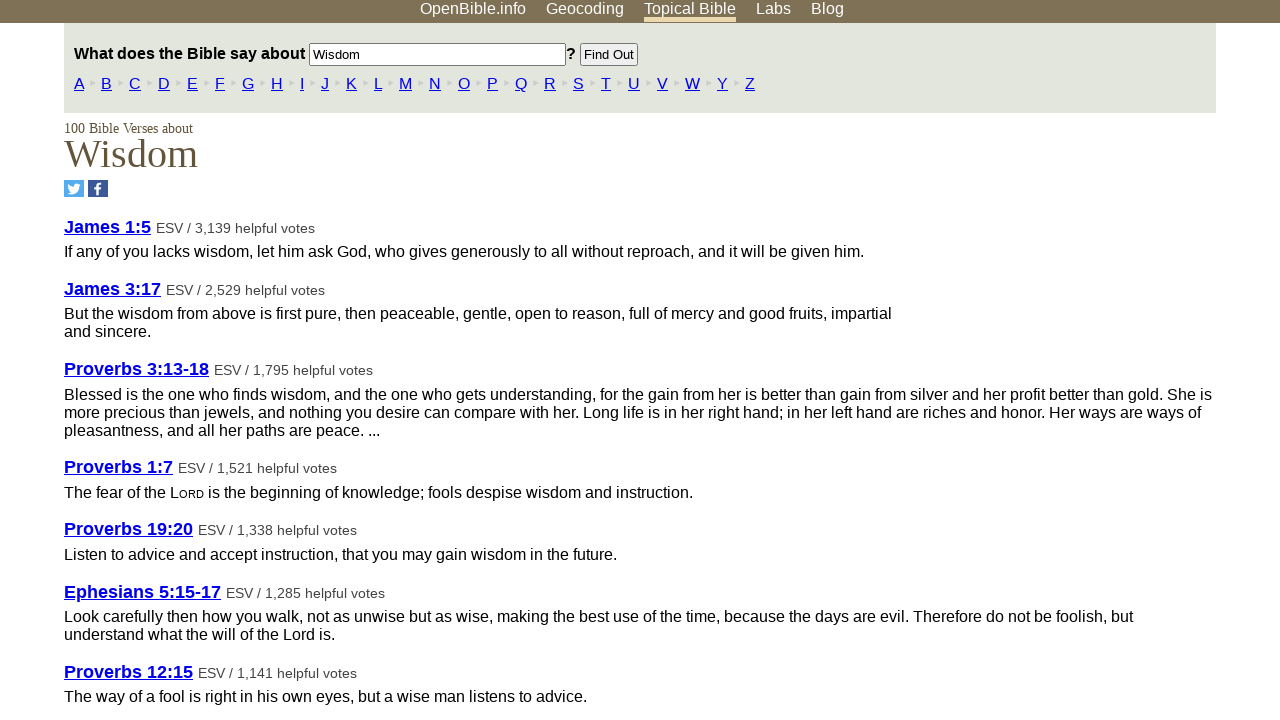

Search results table loaded
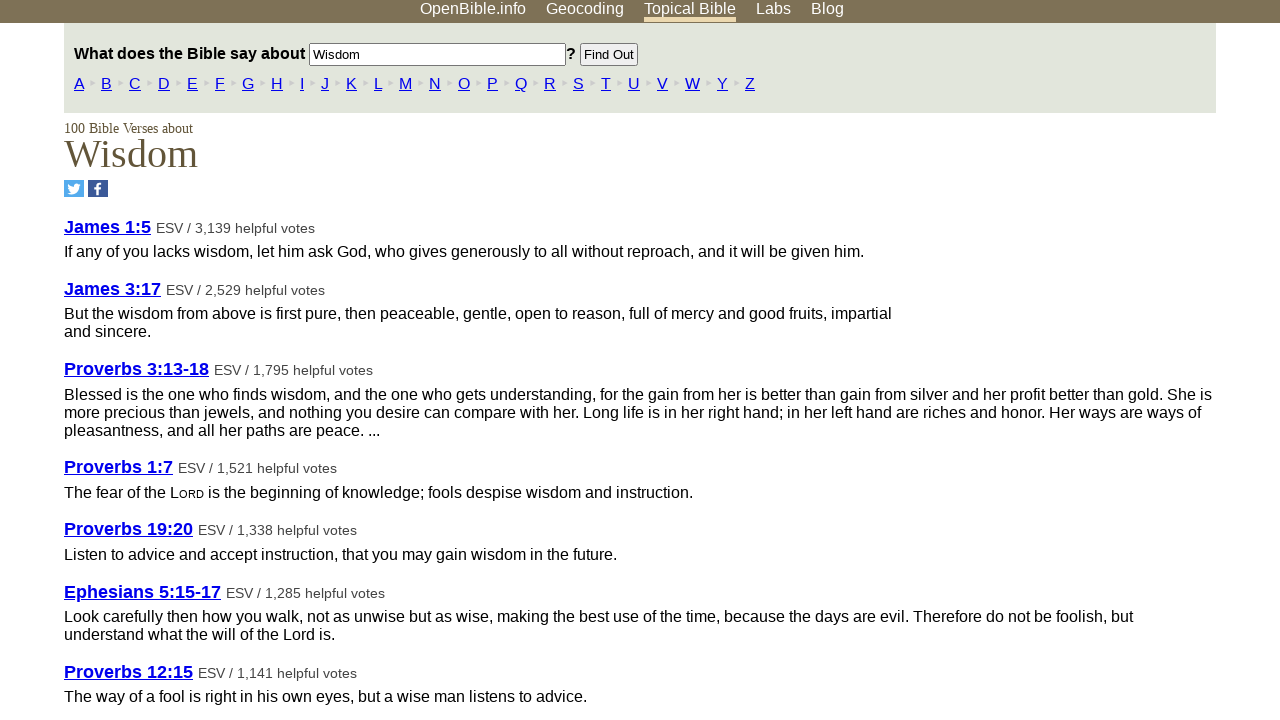

Verse result links verified in search results
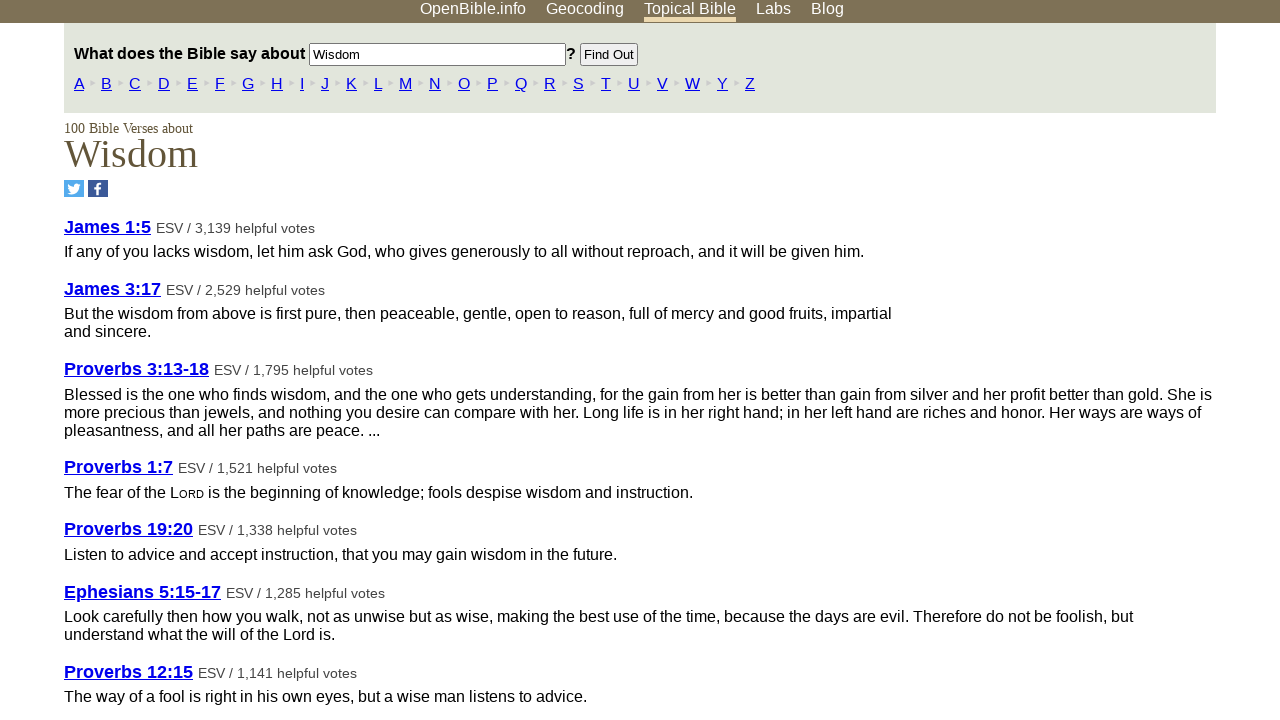

Search results count displayed
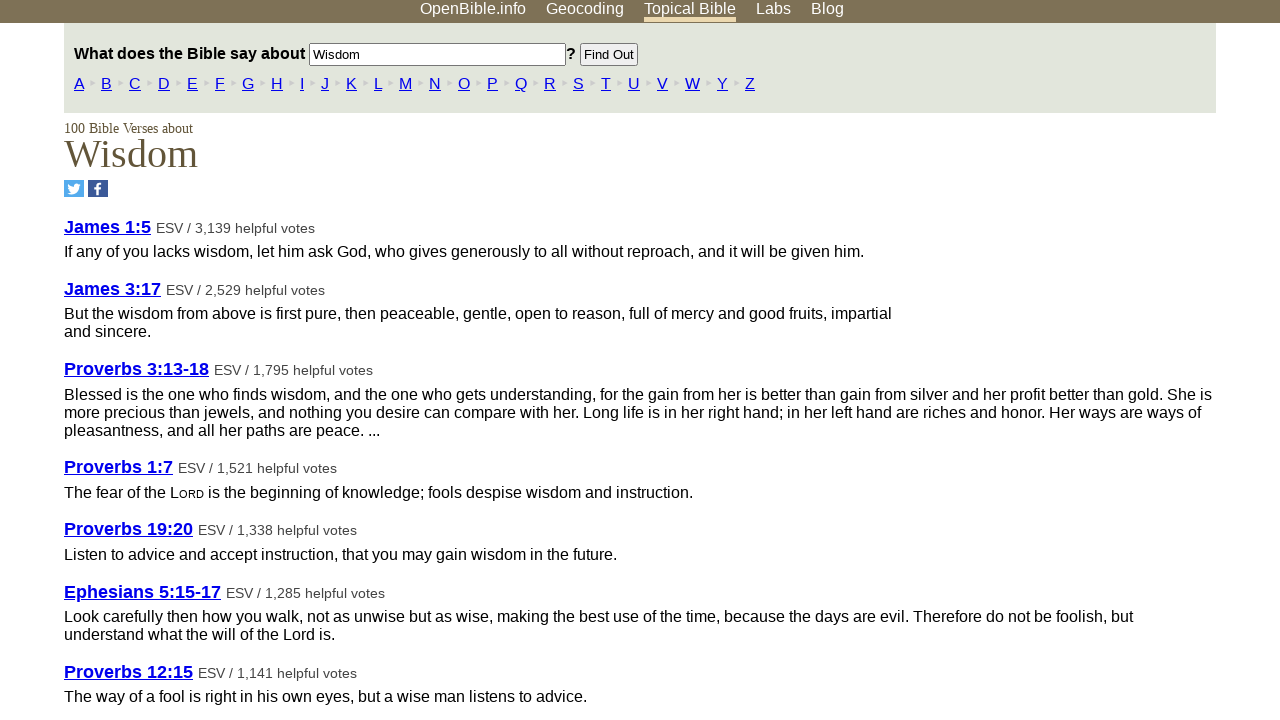

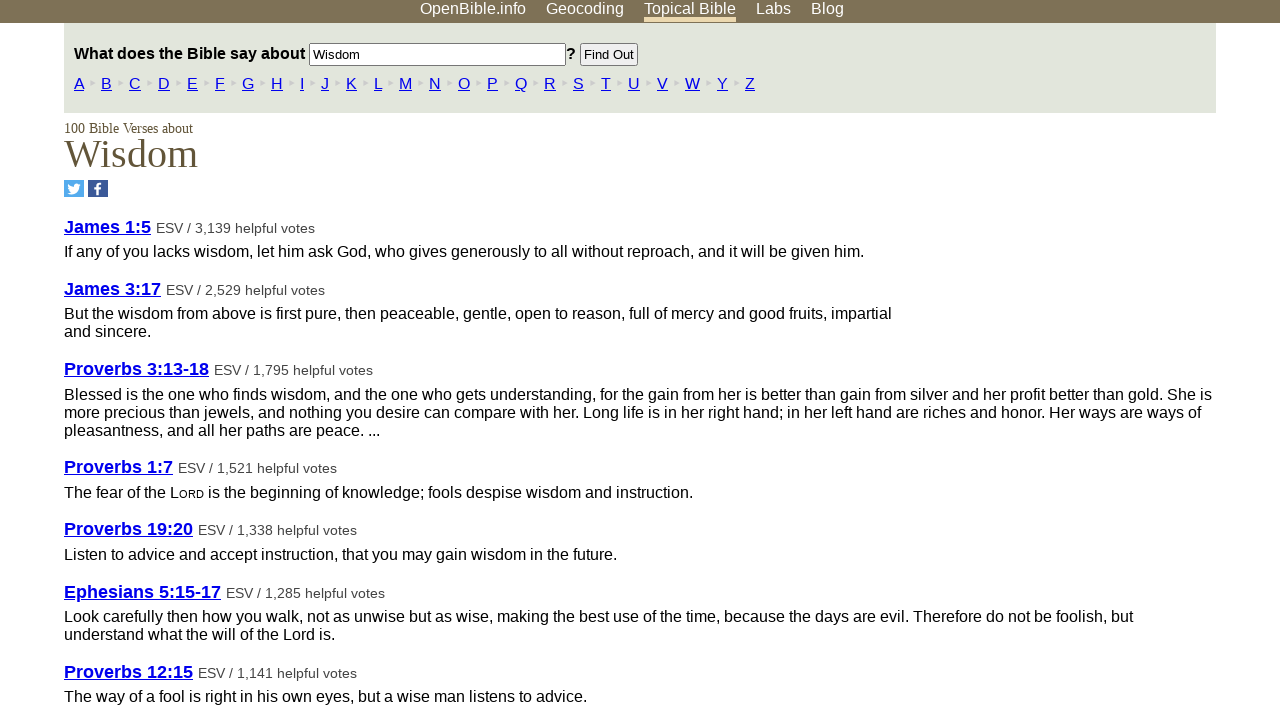